Tests the GreenKart shopping site by searching for products containing "ca", verifying 4 products are displayed, adding items to cart including Cashews, and verifying the brand logo text.

Starting URL: https://rahulshettyacademy.com/seleniumPractise/#/

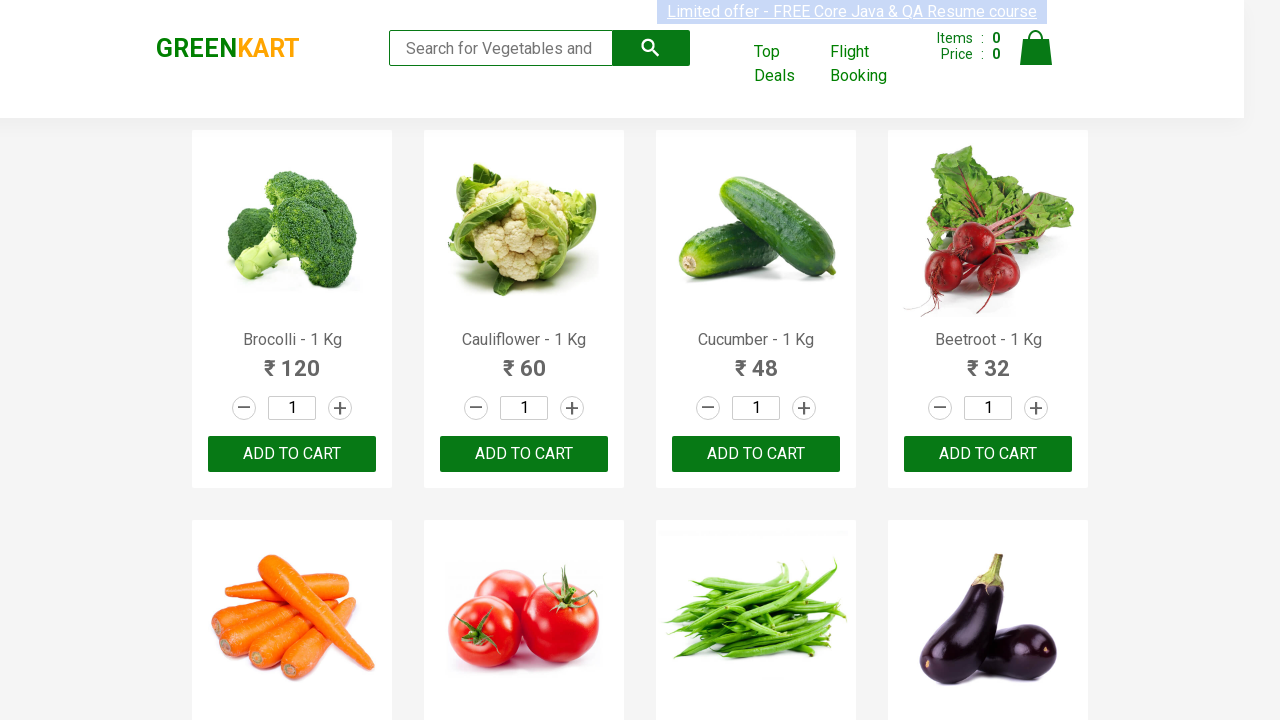

Filled search box with 'ca' on .search-keyword
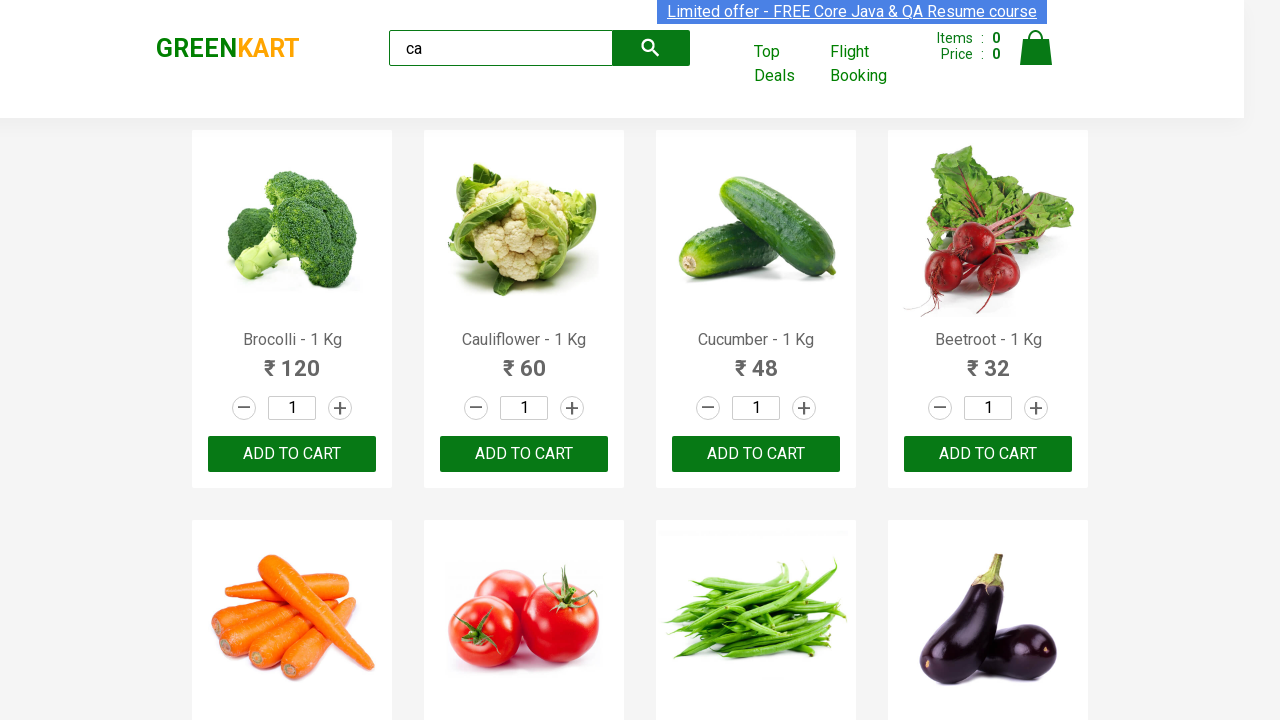

Clicked search button at (651, 48) on .search-button
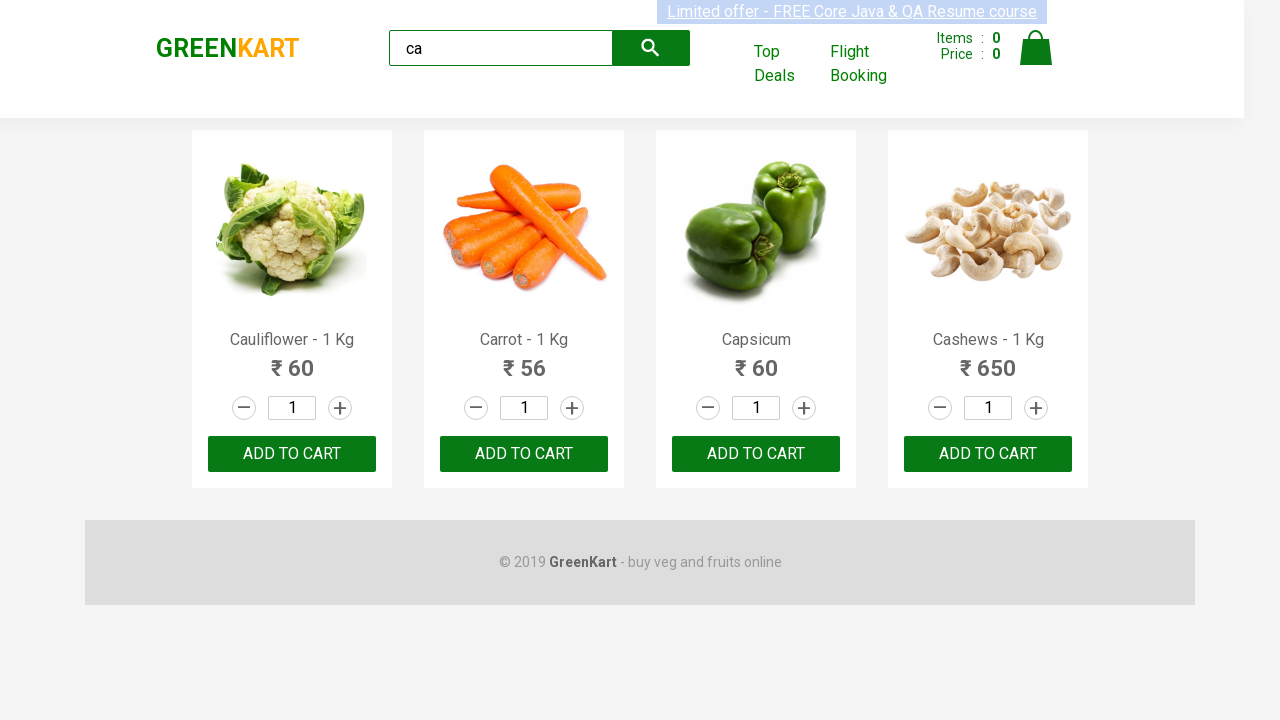

Waited for products to load
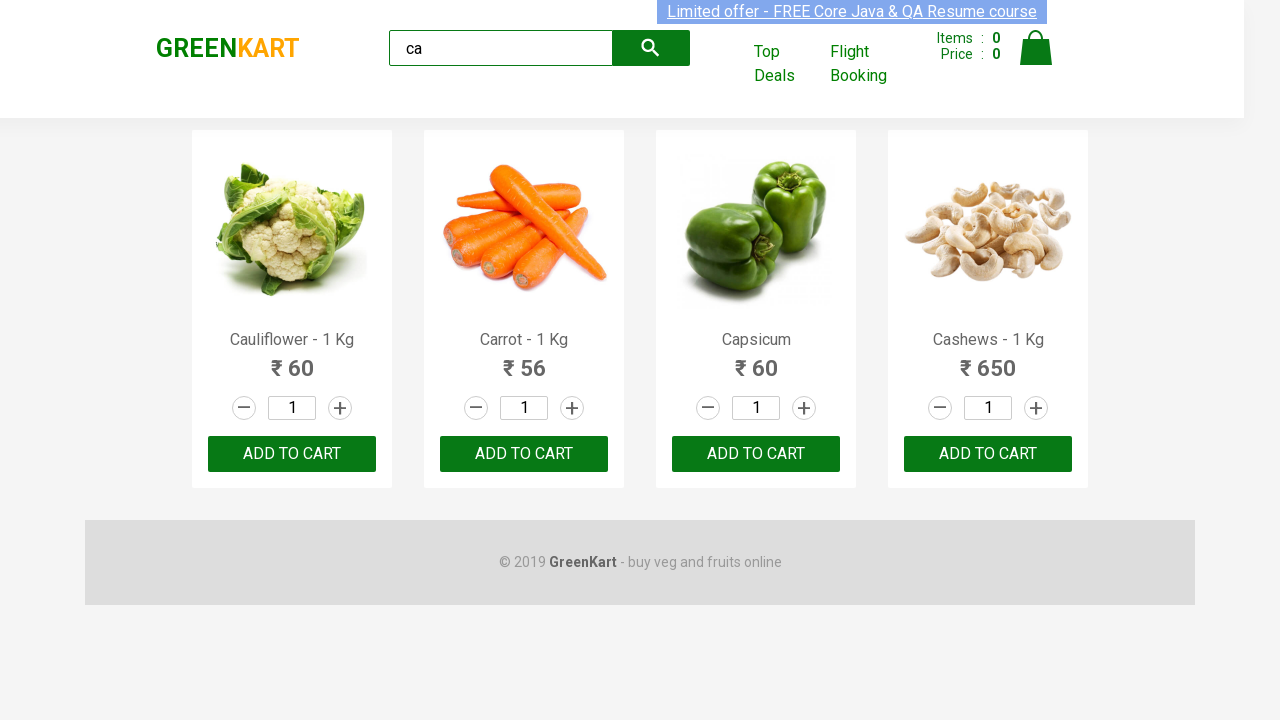

Verified 4 products are displayed
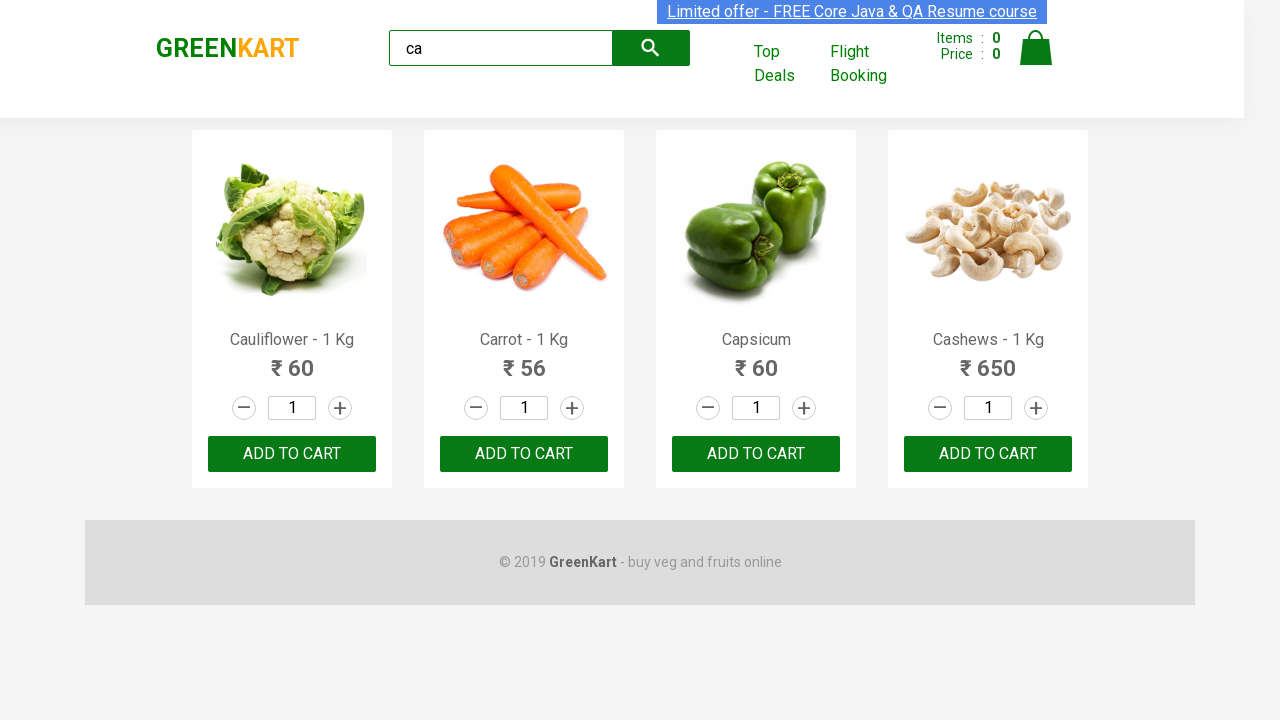

Clicked ADD TO CART on third product (first time) at (756, 454) on .products .product >> nth=2 >> internal:text="ADD TO CART"i
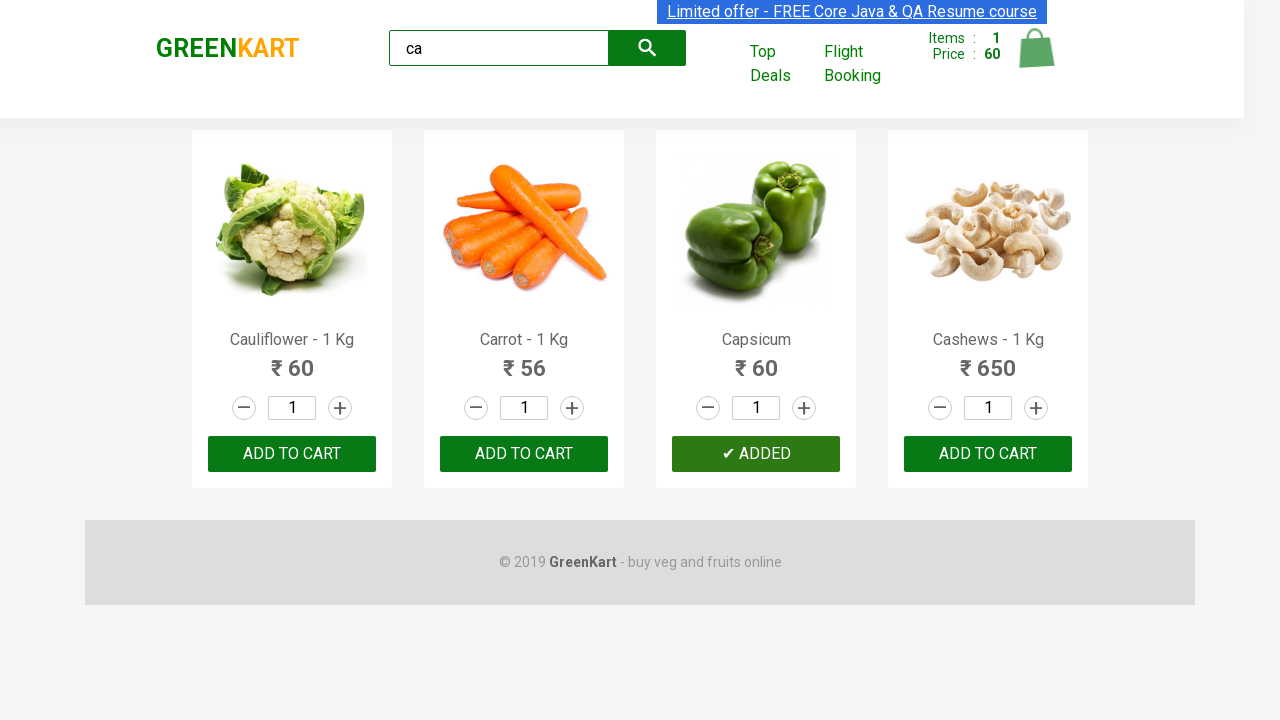

Clicked ADD TO CART on third product (second time) at (756, 454) on .products .product >> nth=2 >> internal:text="ADD TO CART"i
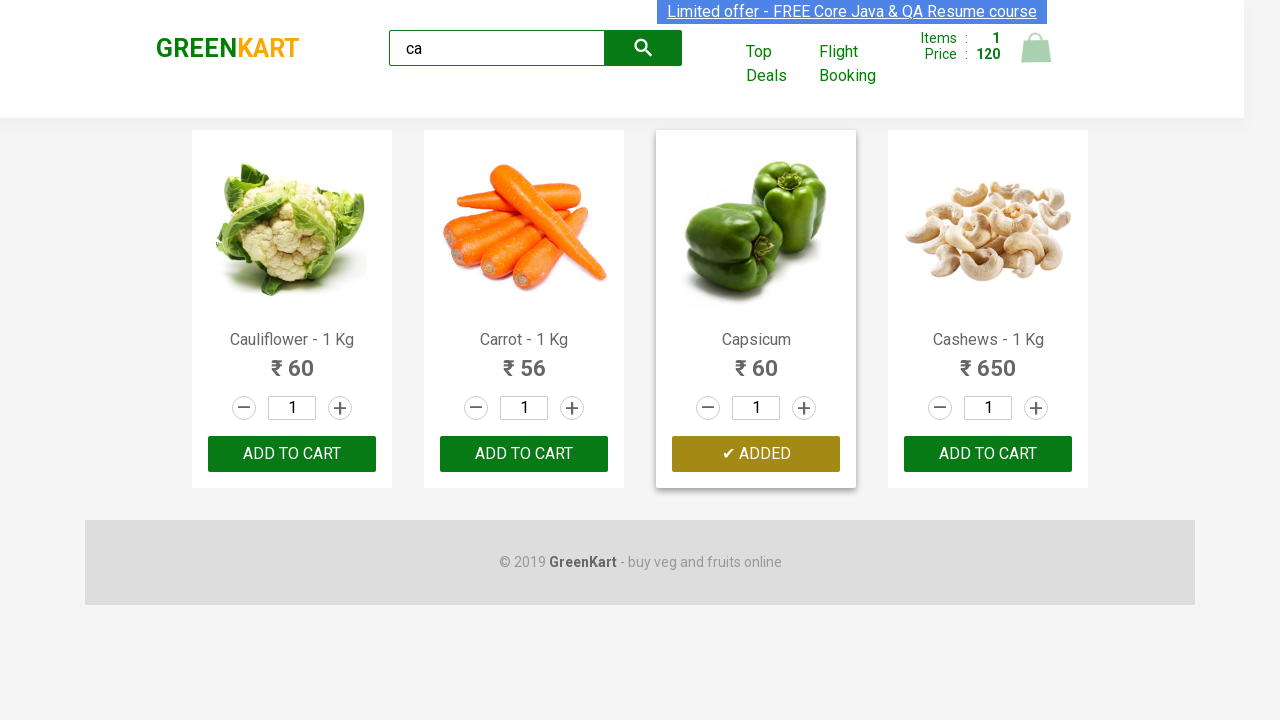

Clicked ADD TO CART on Cashews product at (988, 454) on .products .product >> nth=3 >> button
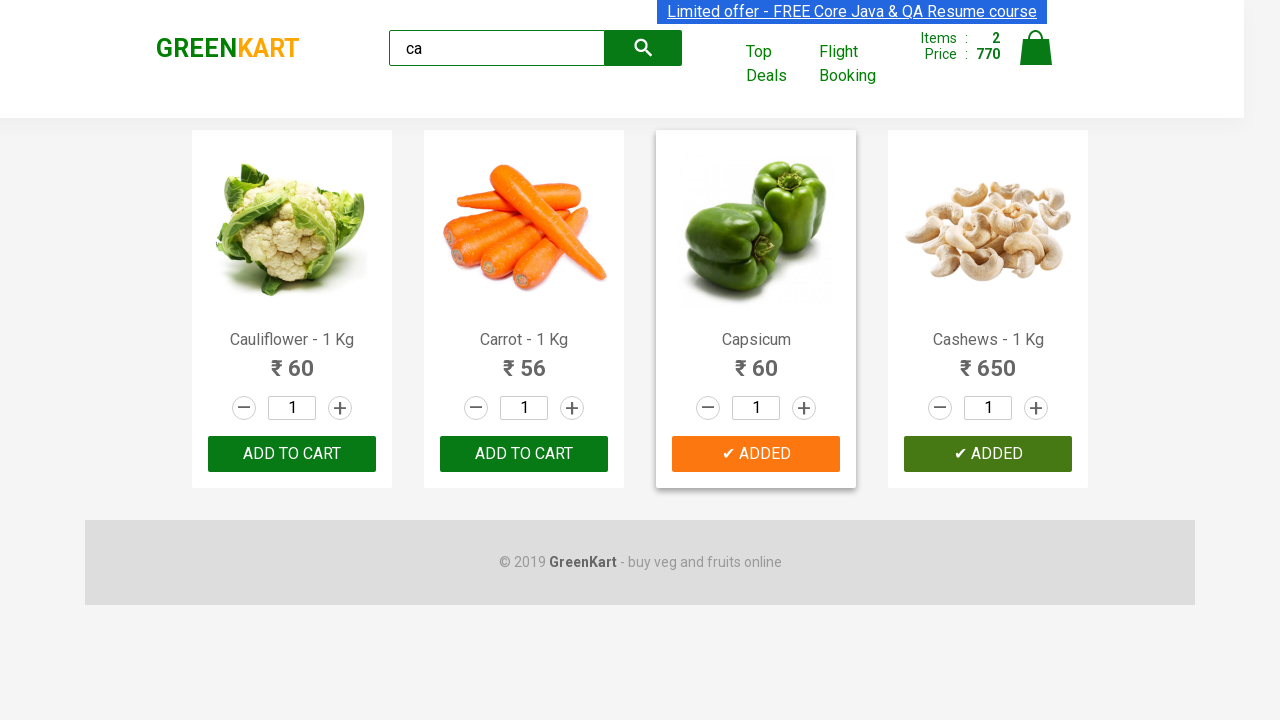

Verified brand logo text is 'GREENKART'
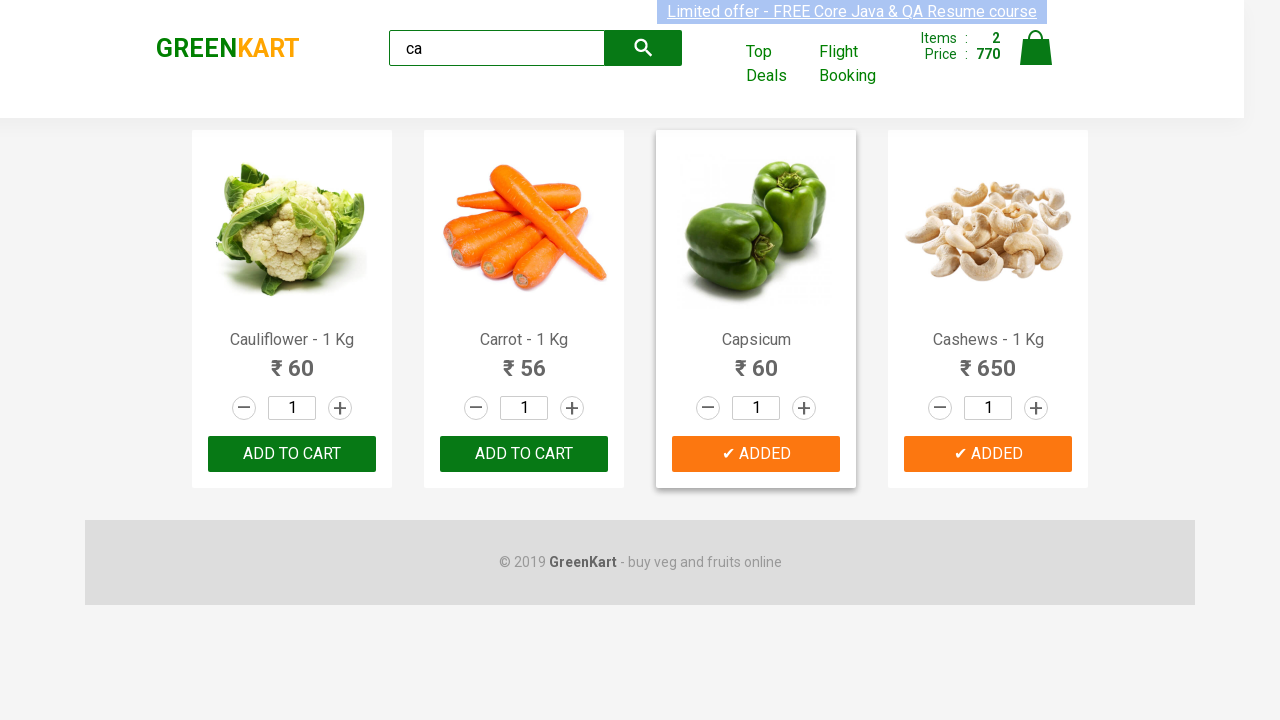

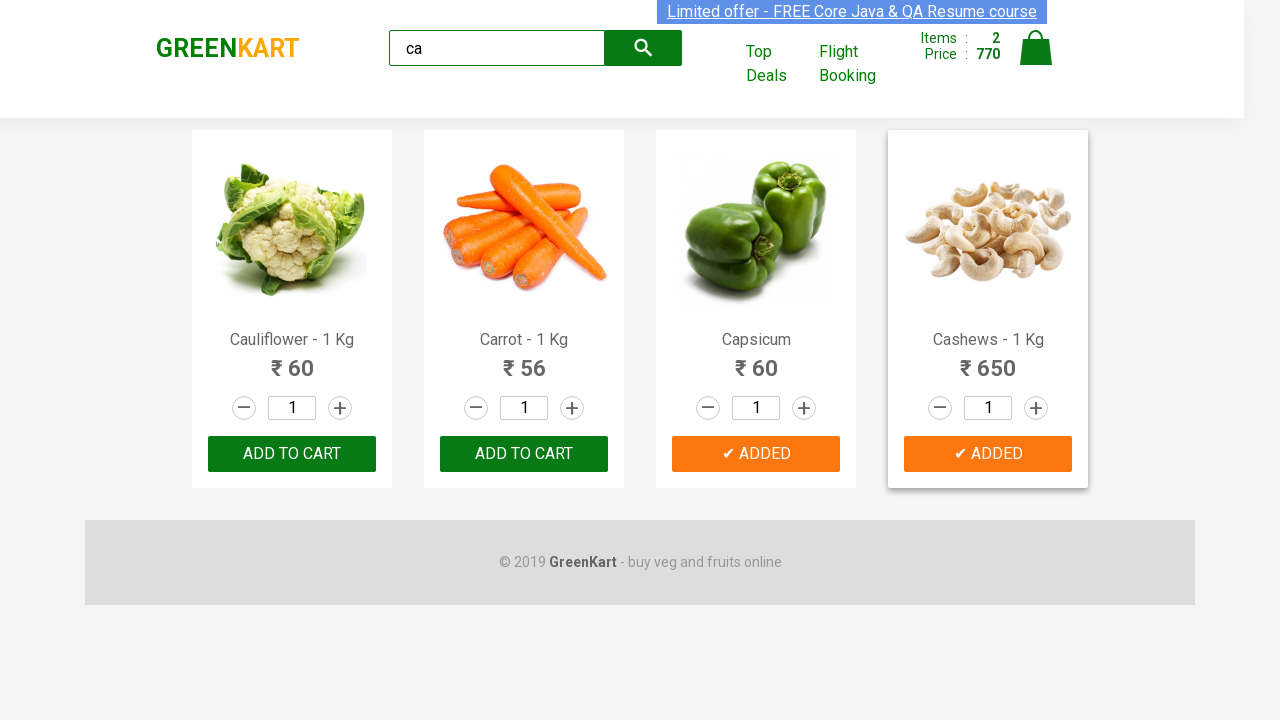